Tests drag and drop functionality by dragging an element to two different drop targets

Starting URL: https://axafrance.github.io/webengine-dotnet/demo/Test.html

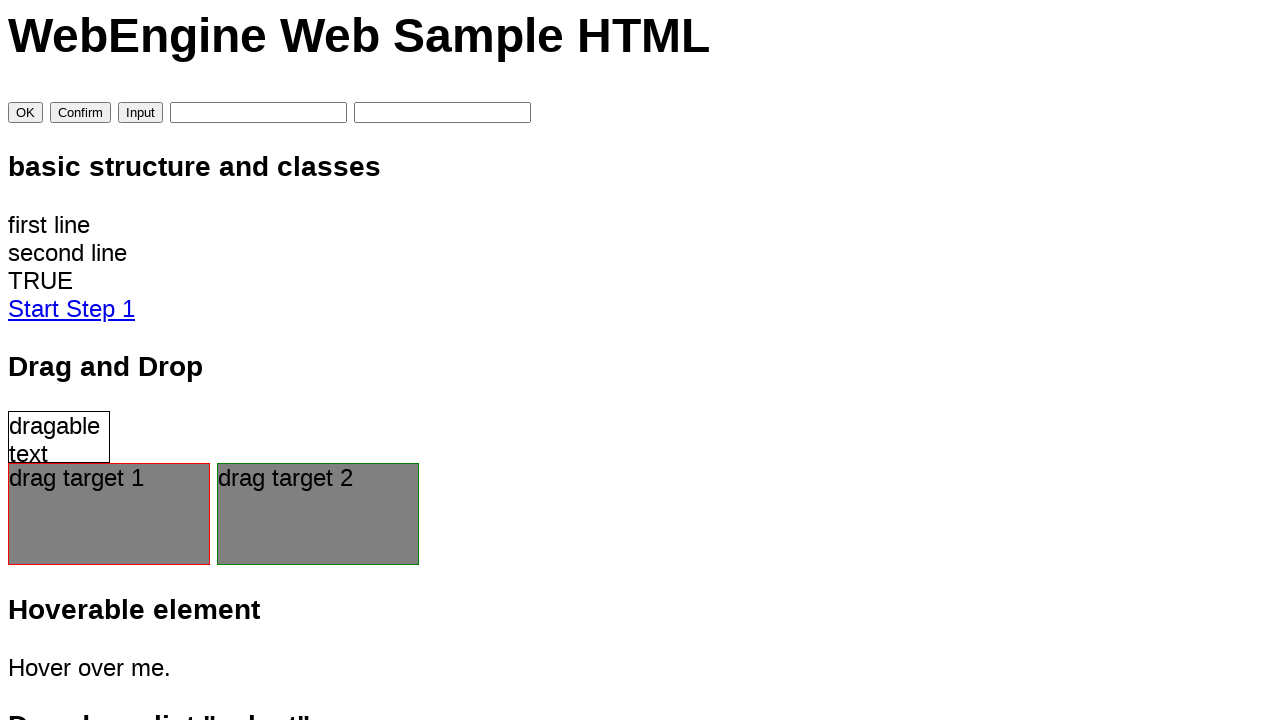

Retrieved initial text of draggable element
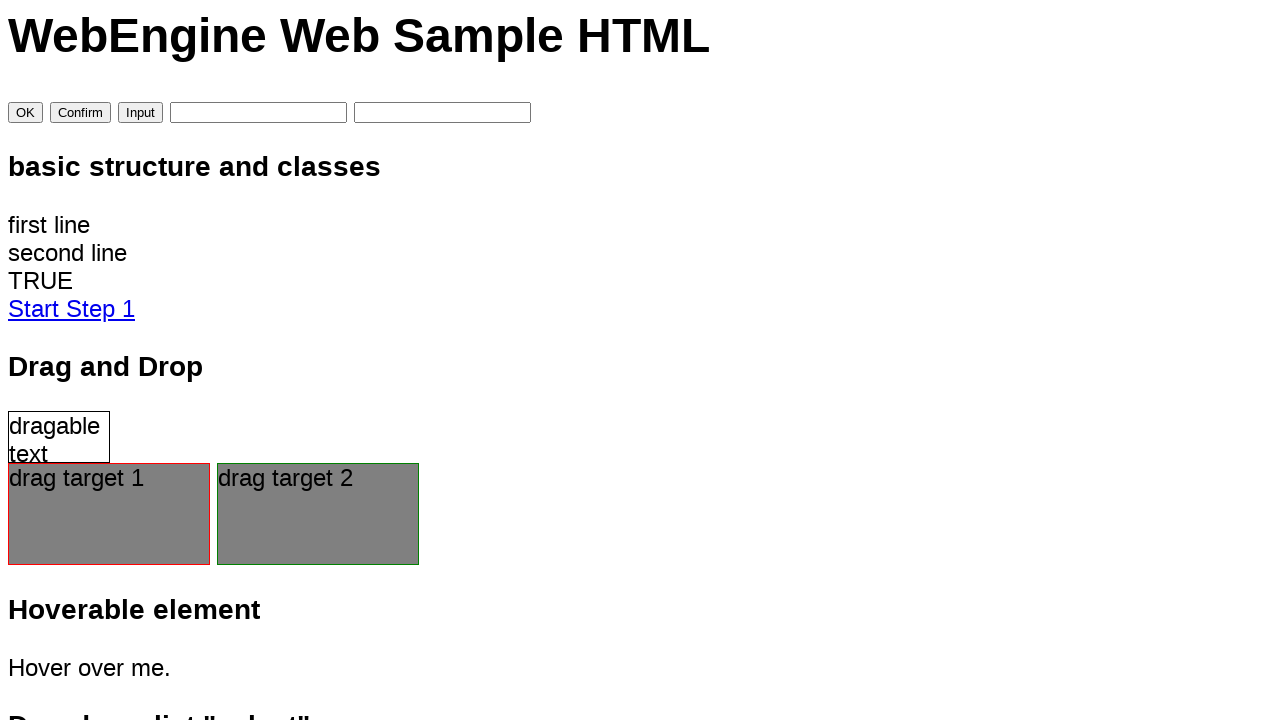

Dragged element to first drop target (#divDrop1) at (109, 514)
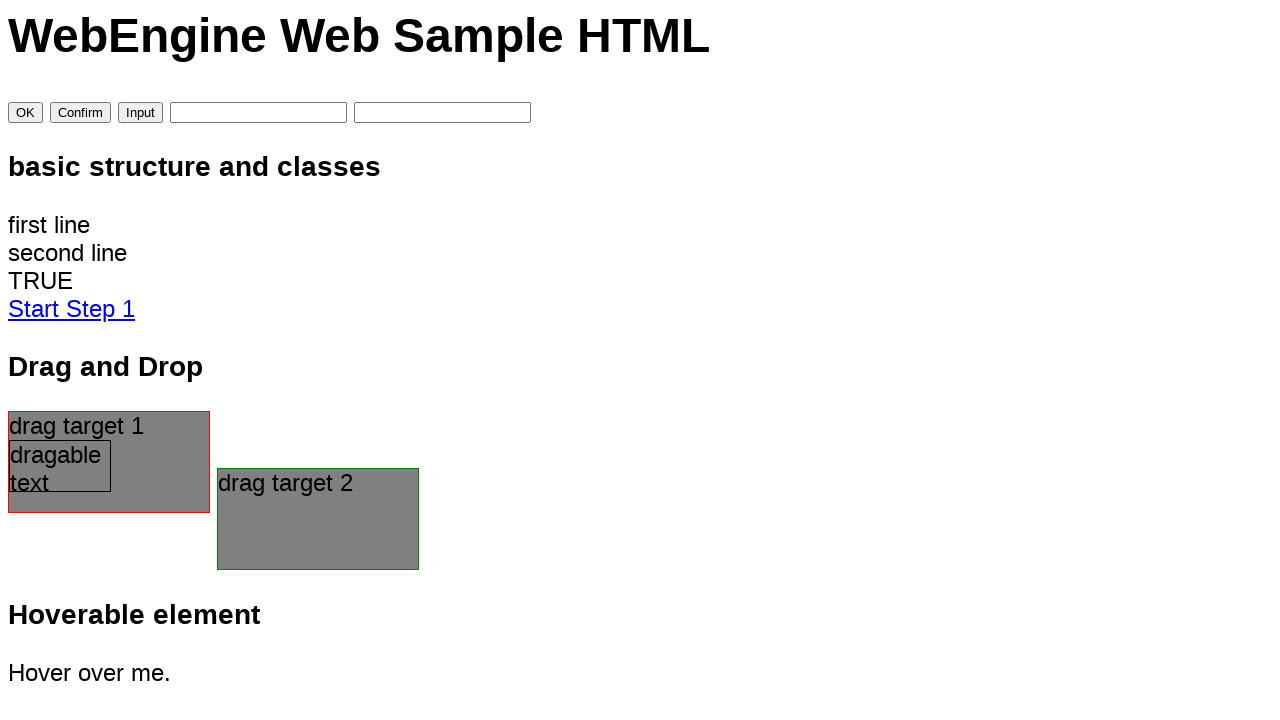

Retrieved text from first drop target
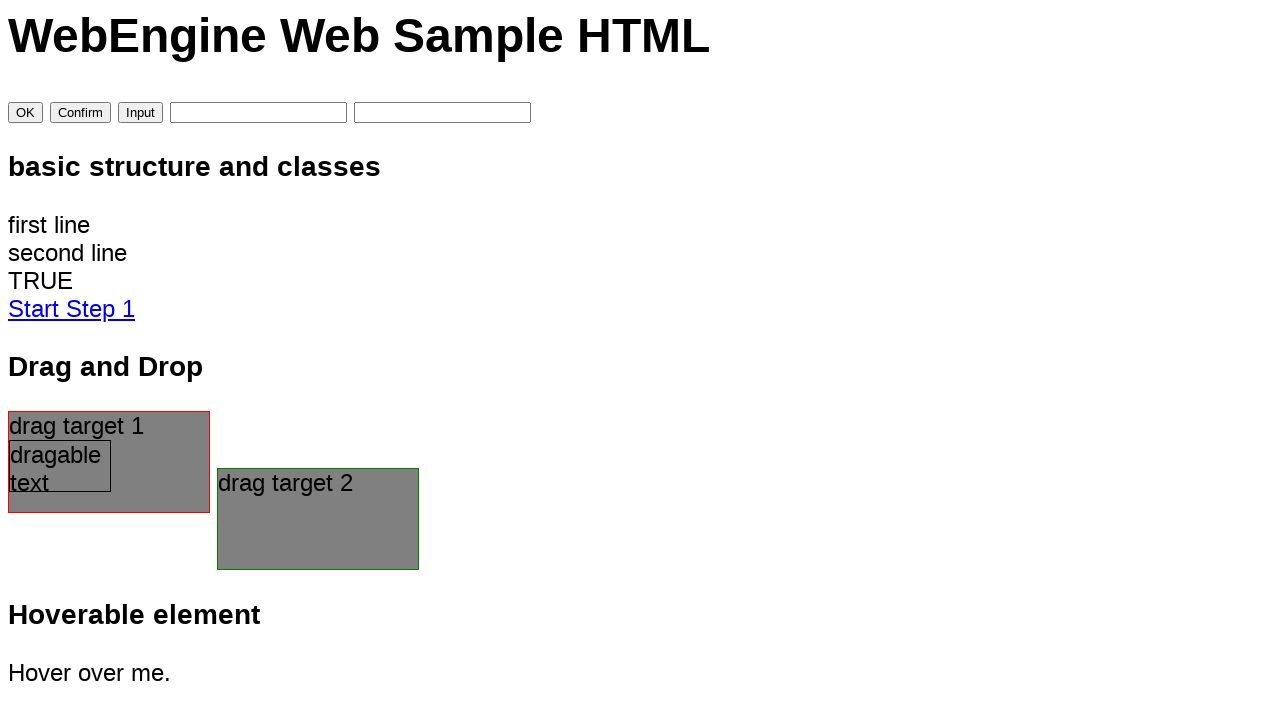

Verified dragged element text is present in first drop target
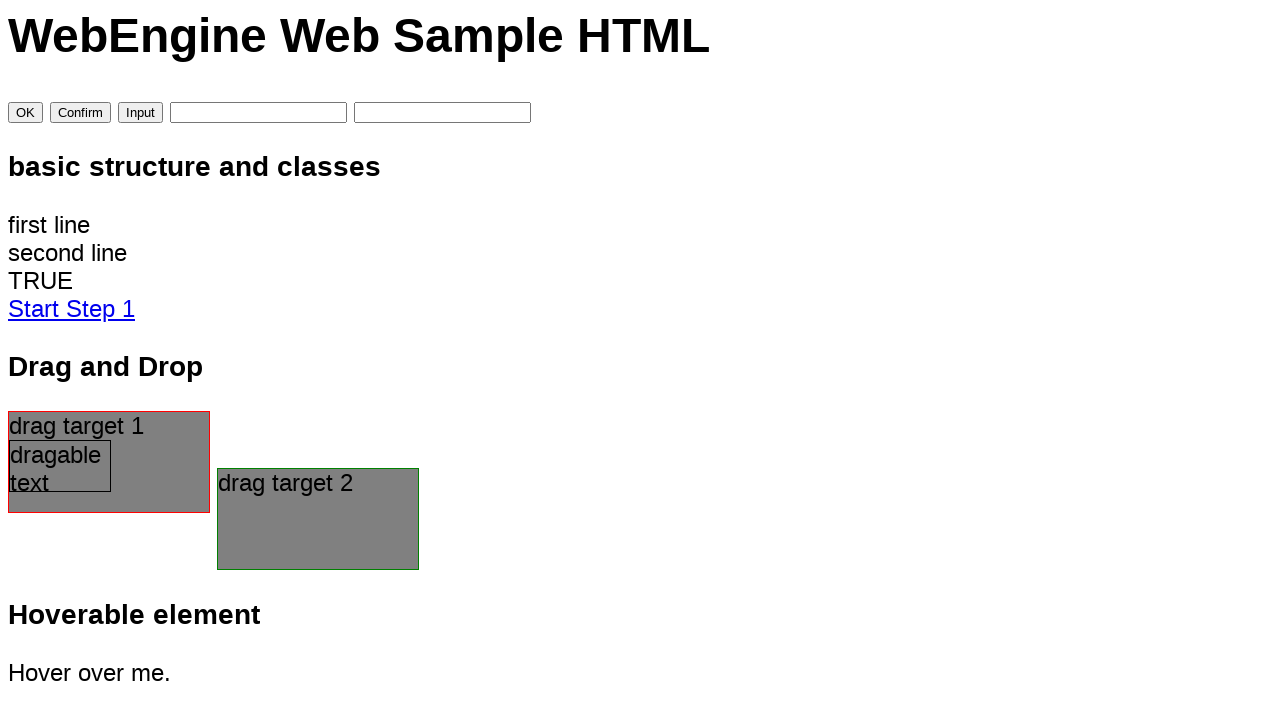

Dragged element to second drop target (#divDrop2) at (318, 519)
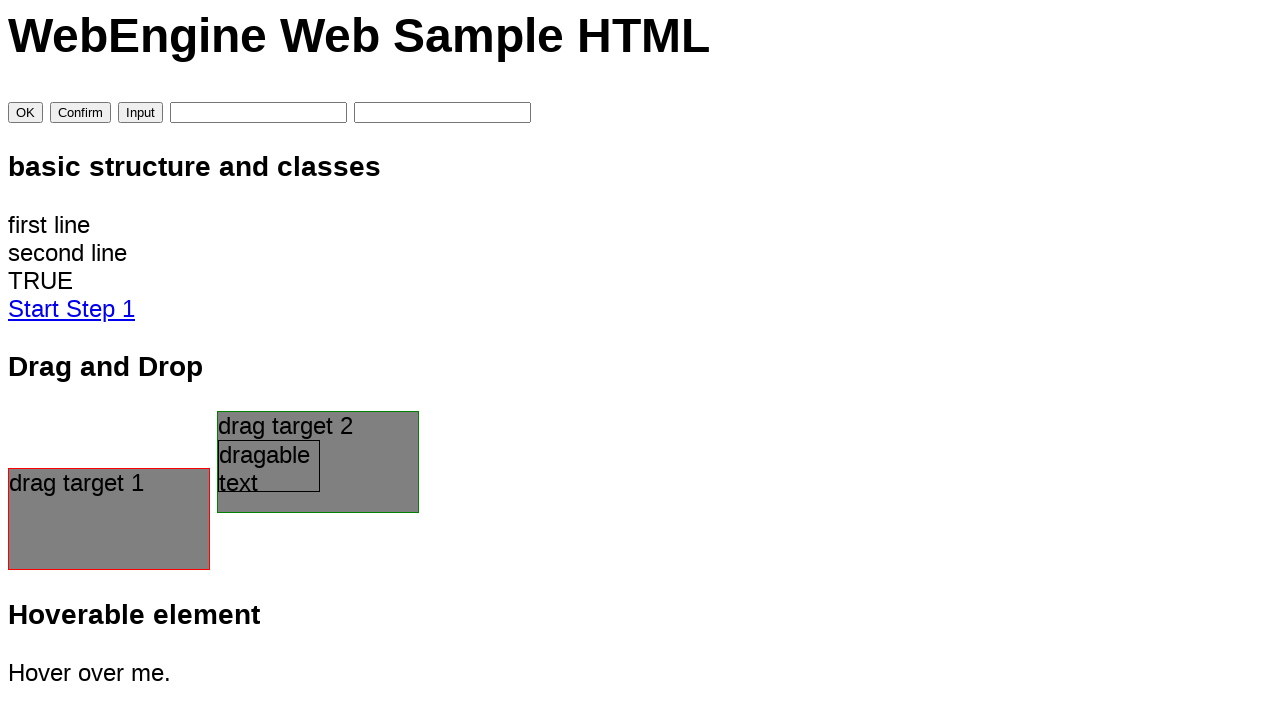

Retrieved text from second drop target
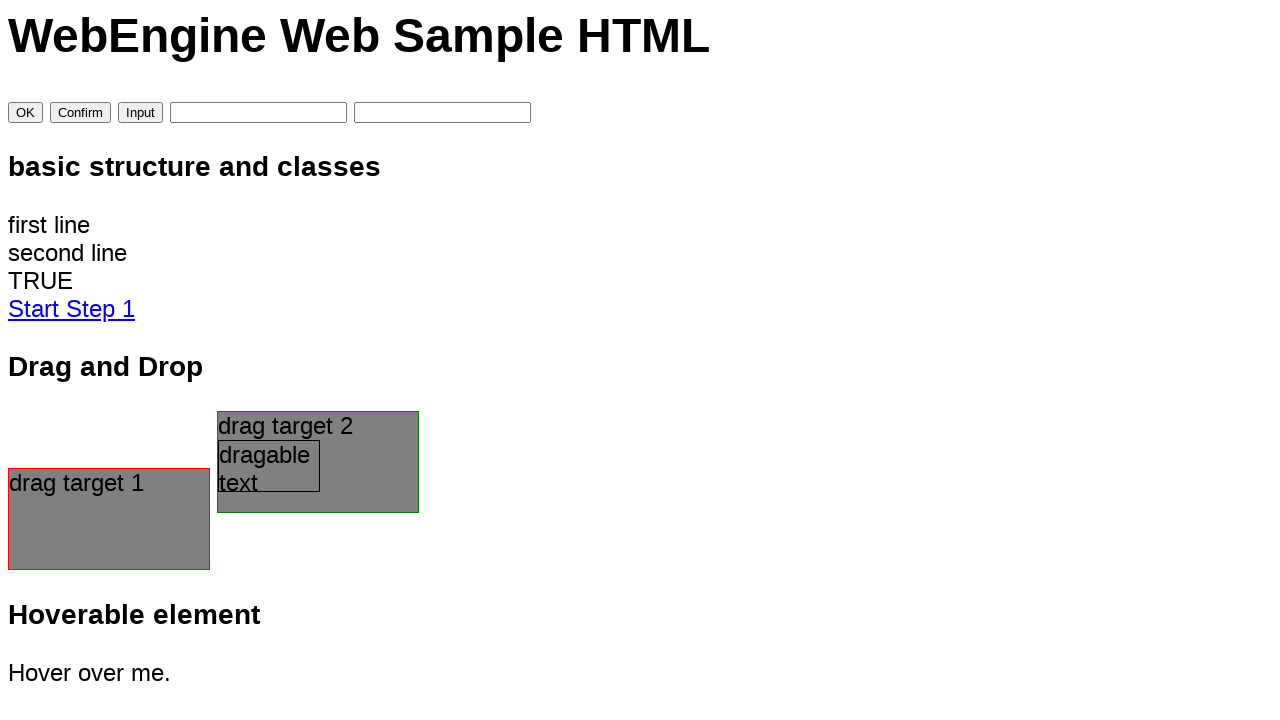

Verified dragged element text is present in second drop target
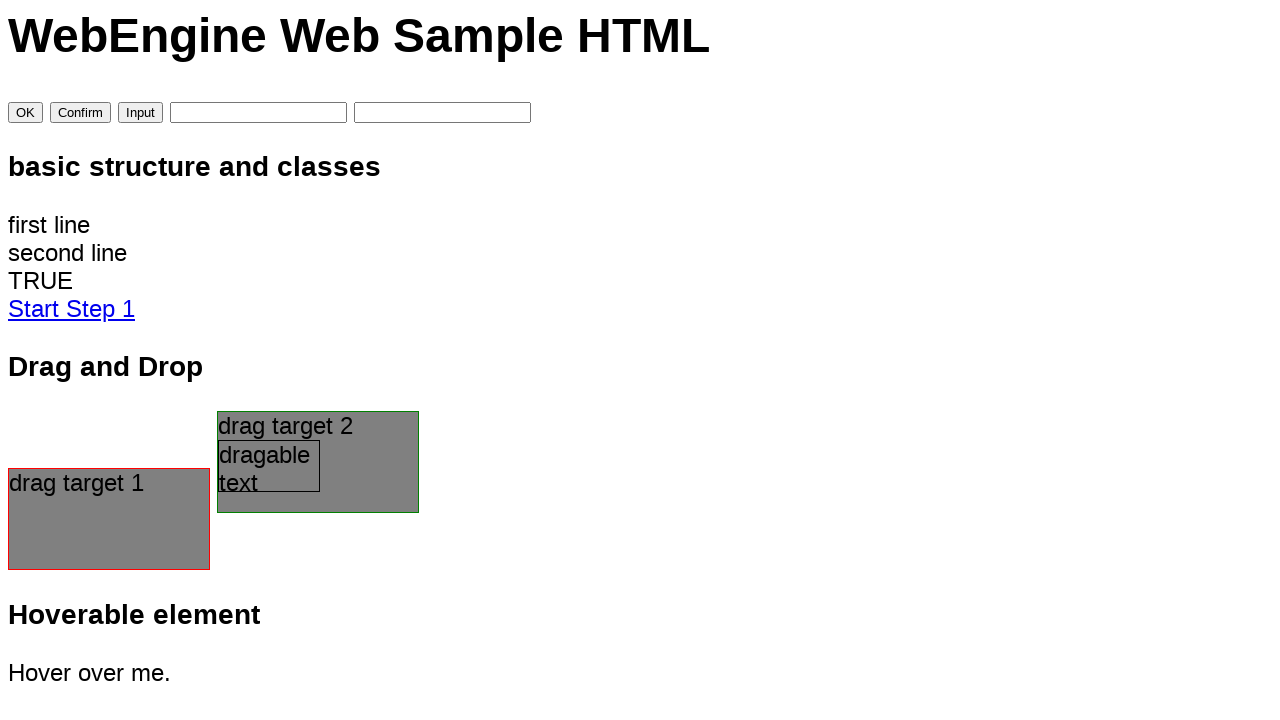

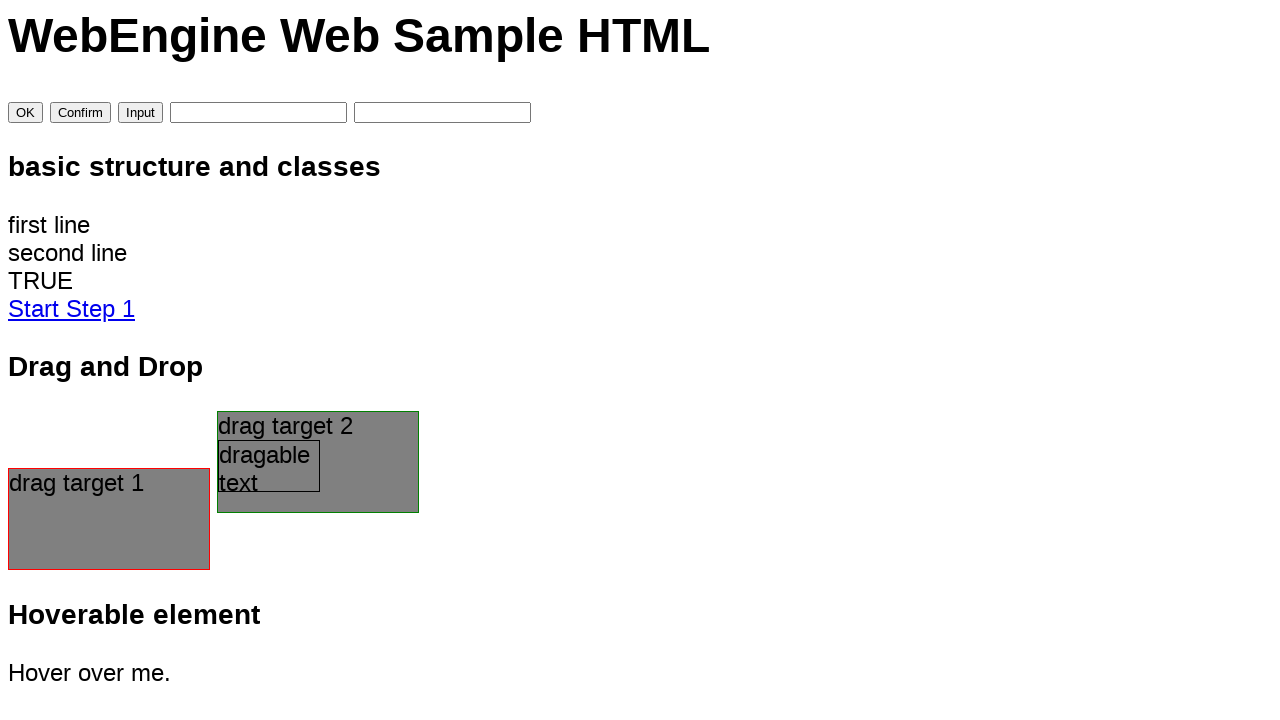